Tests clearing the complete state of all items by checking and unchecking the toggle all

Starting URL: https://demo.playwright.dev/todomvc

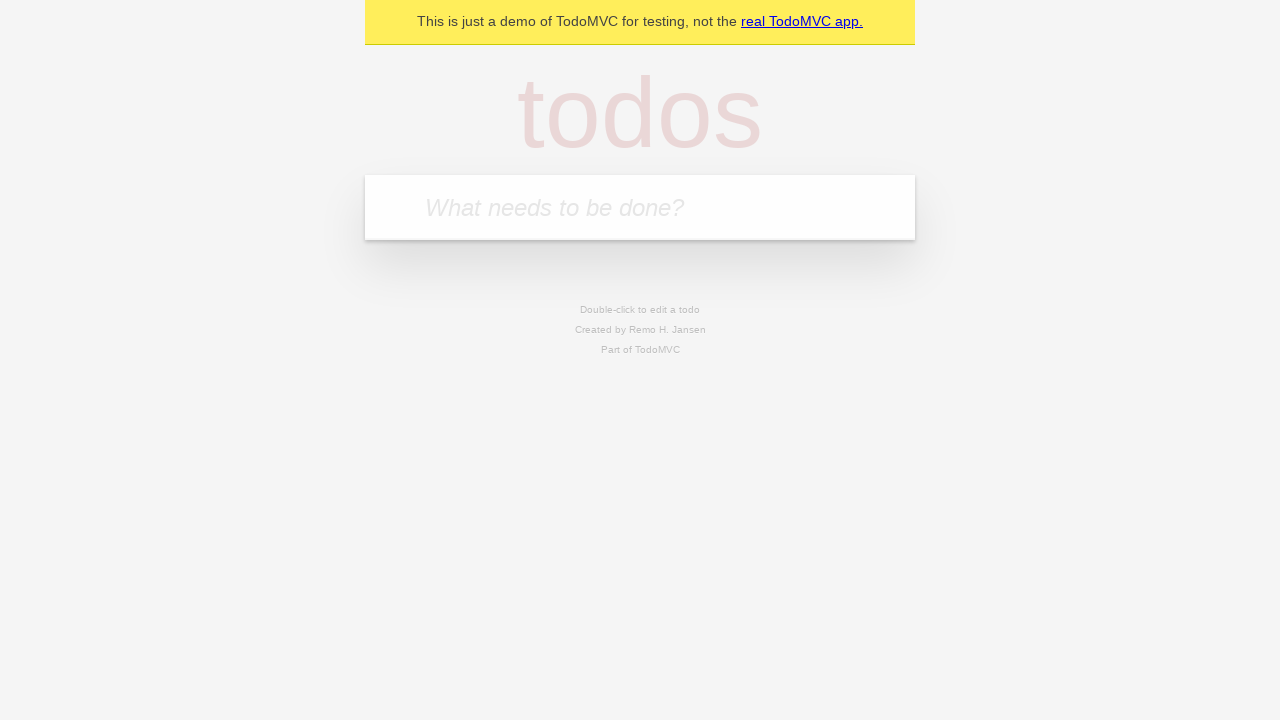

Filled todo input with 'buy some cheese' on internal:attr=[placeholder="What needs to be done?"i]
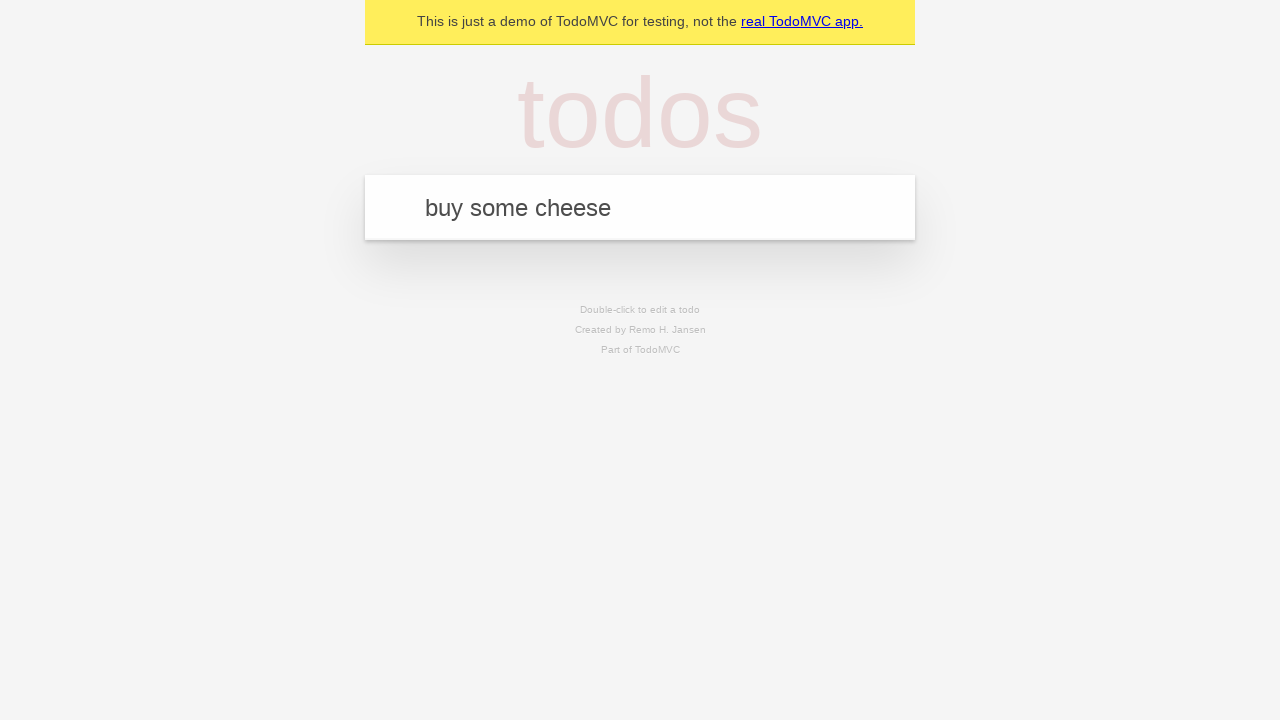

Pressed Enter to add first todo 'buy some cheese' on internal:attr=[placeholder="What needs to be done?"i]
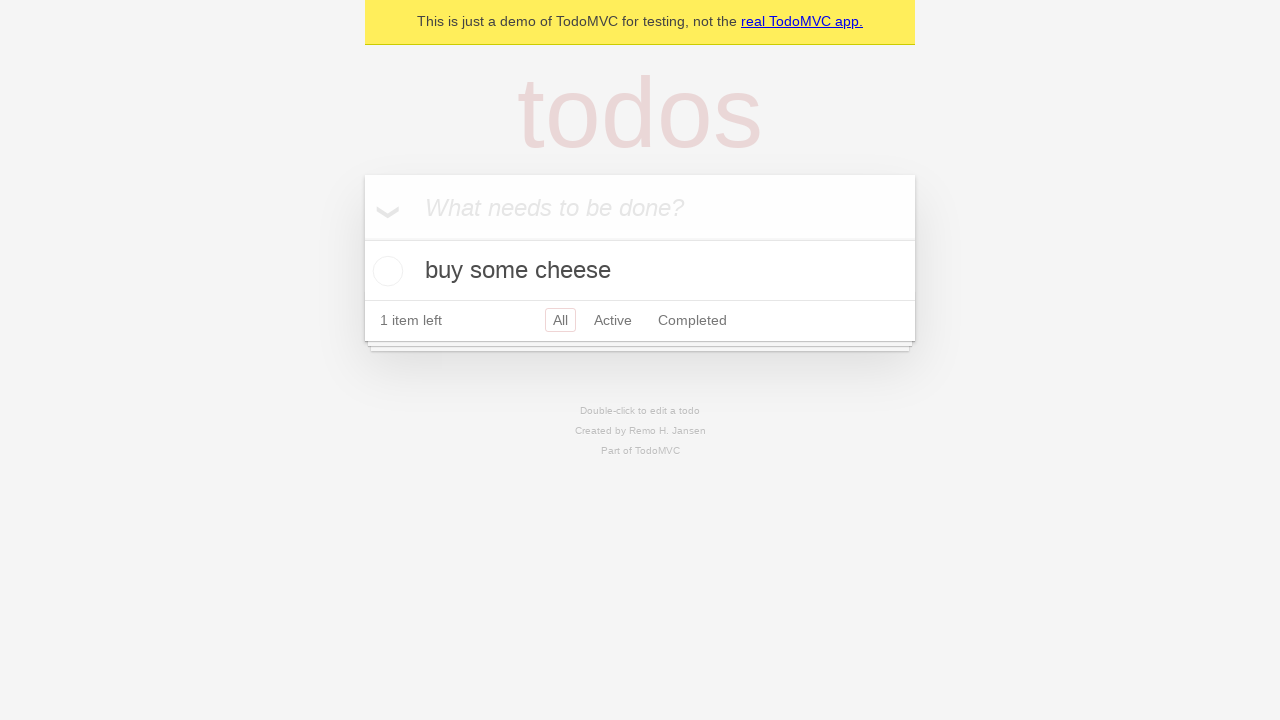

Filled todo input with 'feed the cat' on internal:attr=[placeholder="What needs to be done?"i]
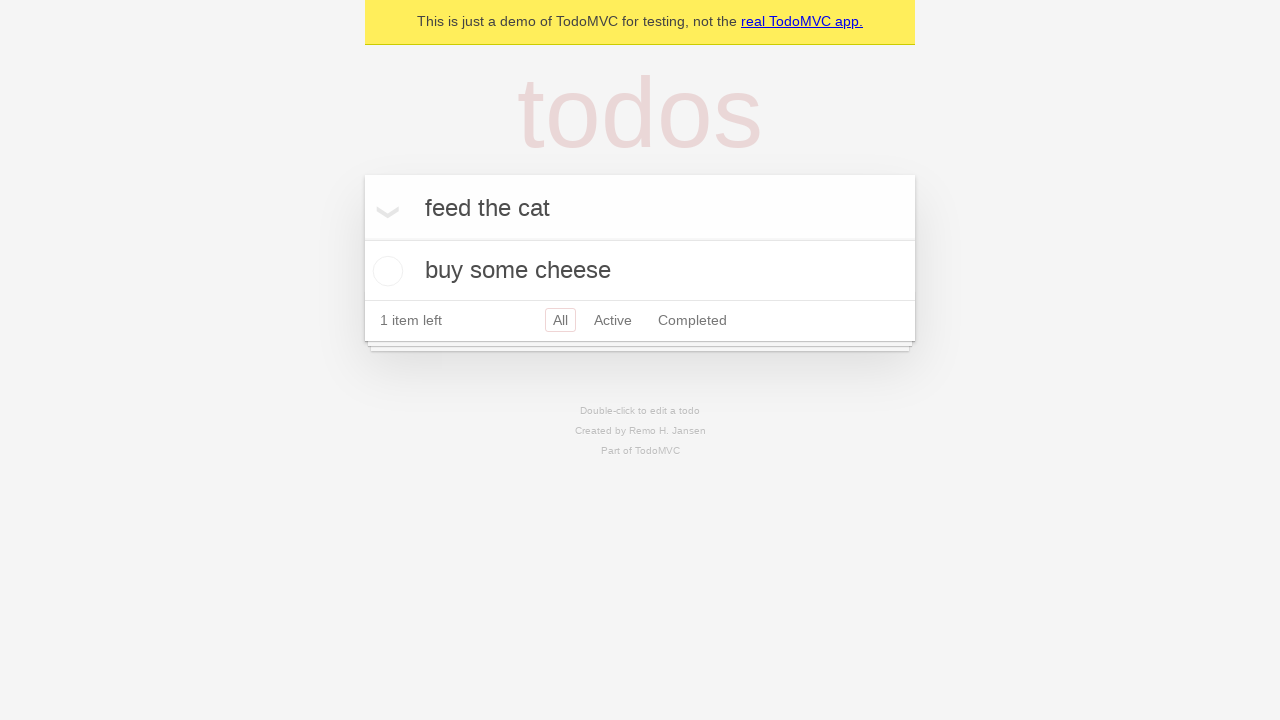

Pressed Enter to add second todo 'feed the cat' on internal:attr=[placeholder="What needs to be done?"i]
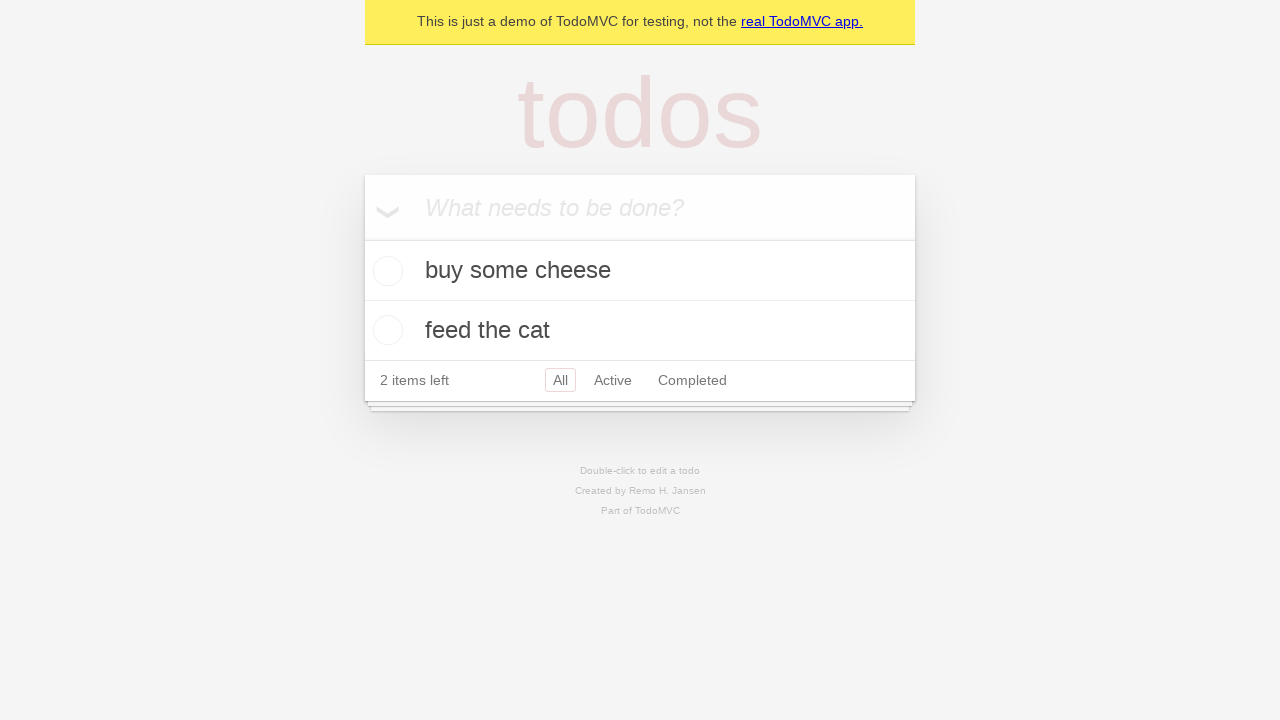

Filled todo input with 'book a doctors appointment' on internal:attr=[placeholder="What needs to be done?"i]
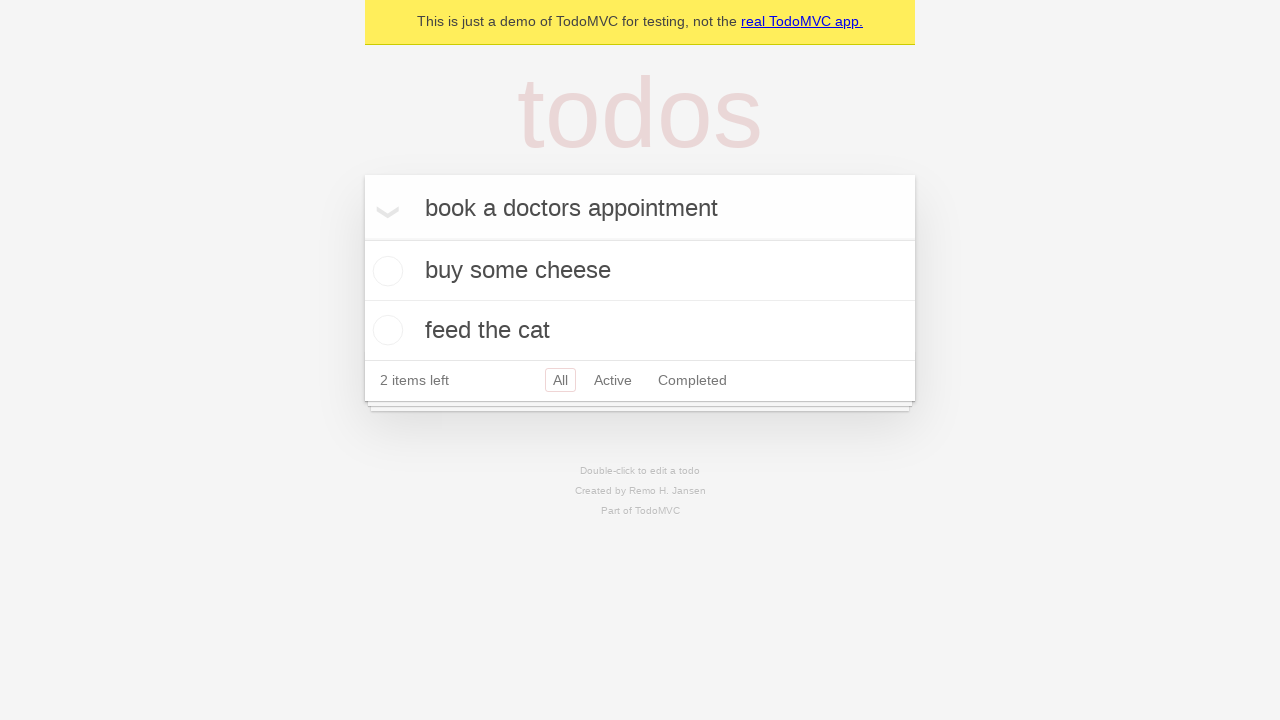

Pressed Enter to add third todo 'book a doctors appointment' on internal:attr=[placeholder="What needs to be done?"i]
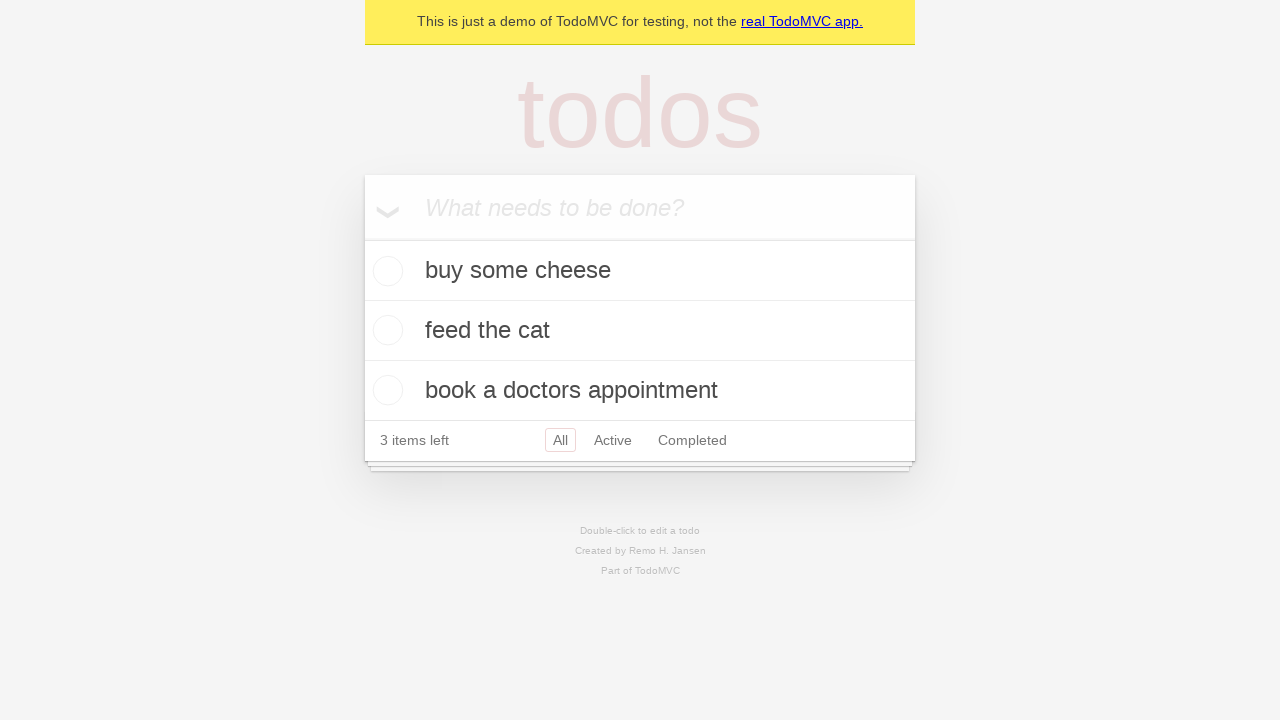

Checked 'Mark all as complete' toggle to mark all todos as complete at (362, 238) on internal:label="Mark all as complete"i
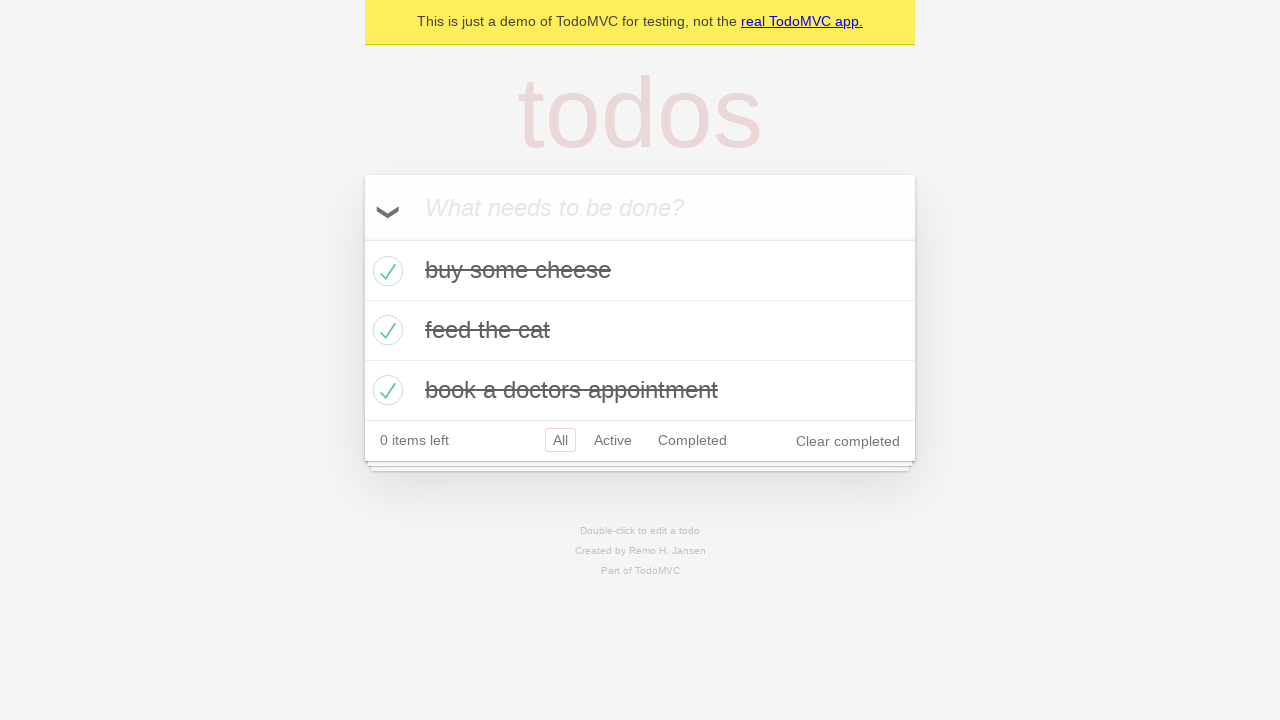

Unchecked 'Mark all as complete' toggle to clear complete state of all todos at (362, 238) on internal:label="Mark all as complete"i
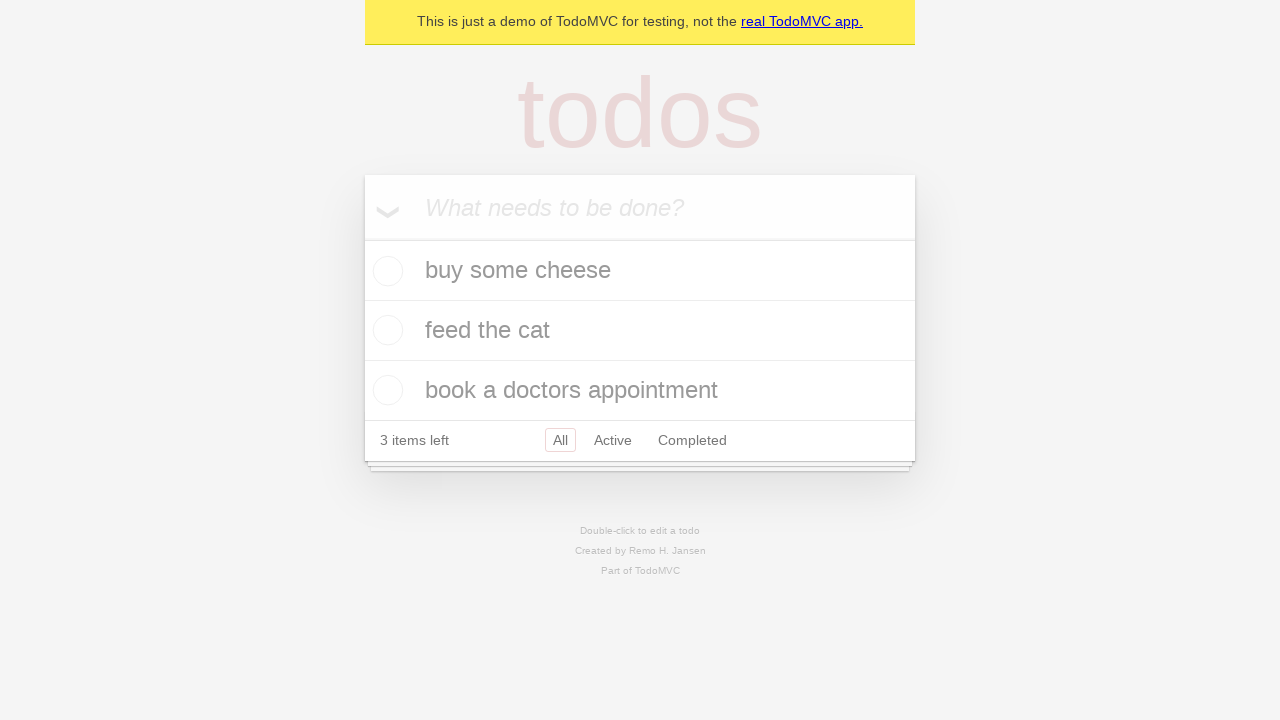

Waited for all todo items to be visible in uncomplete state
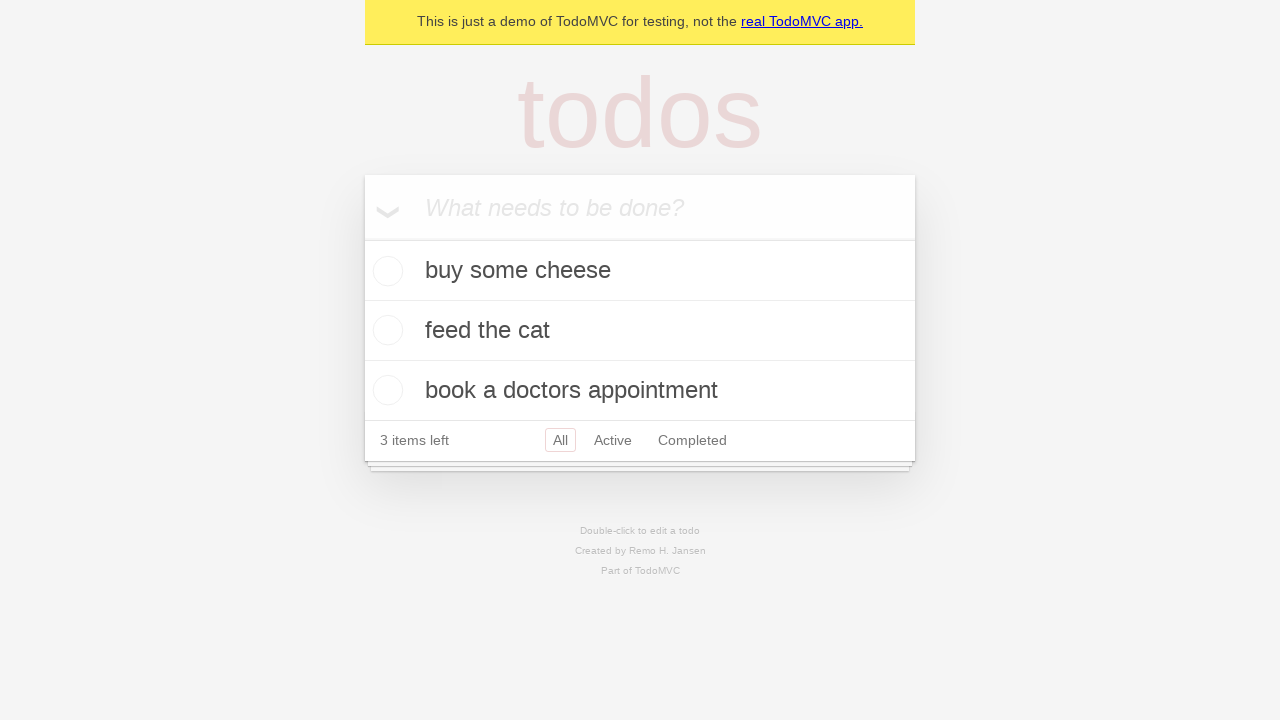

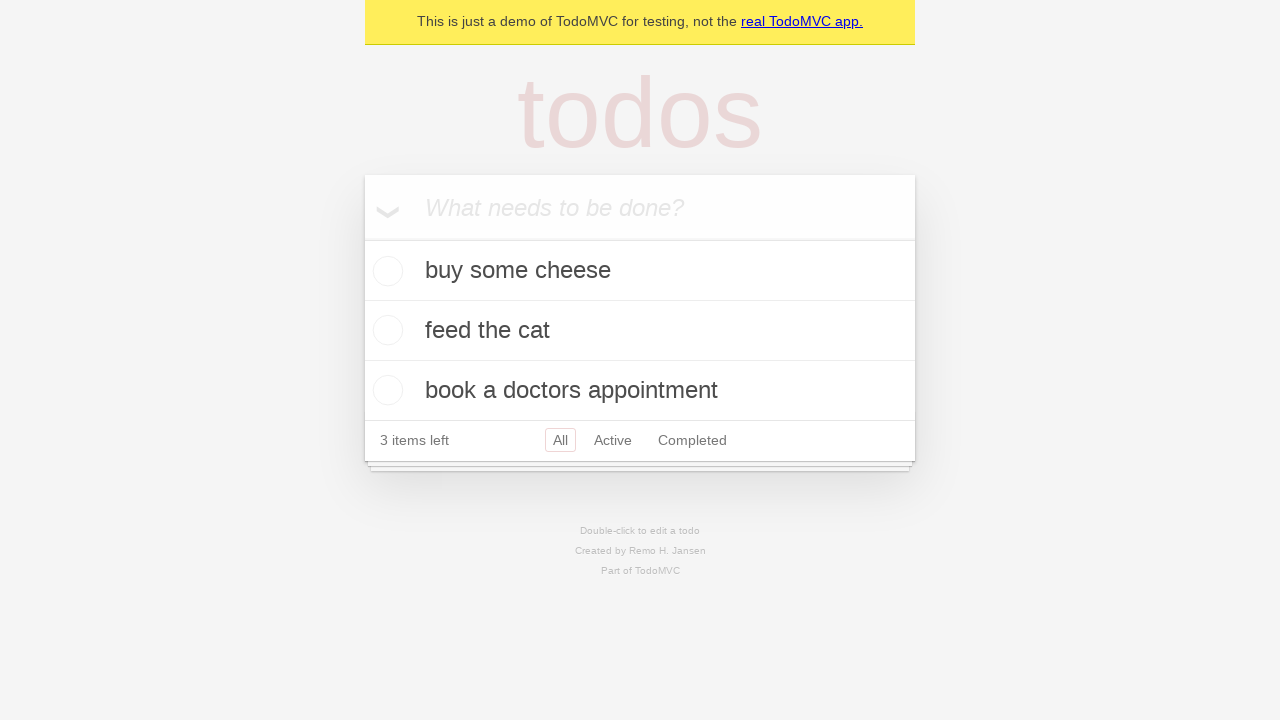